Tests navigation through nested iframes to access and verify text content in a child iframe

Starting URL: https://demoqa.com/nestedframes

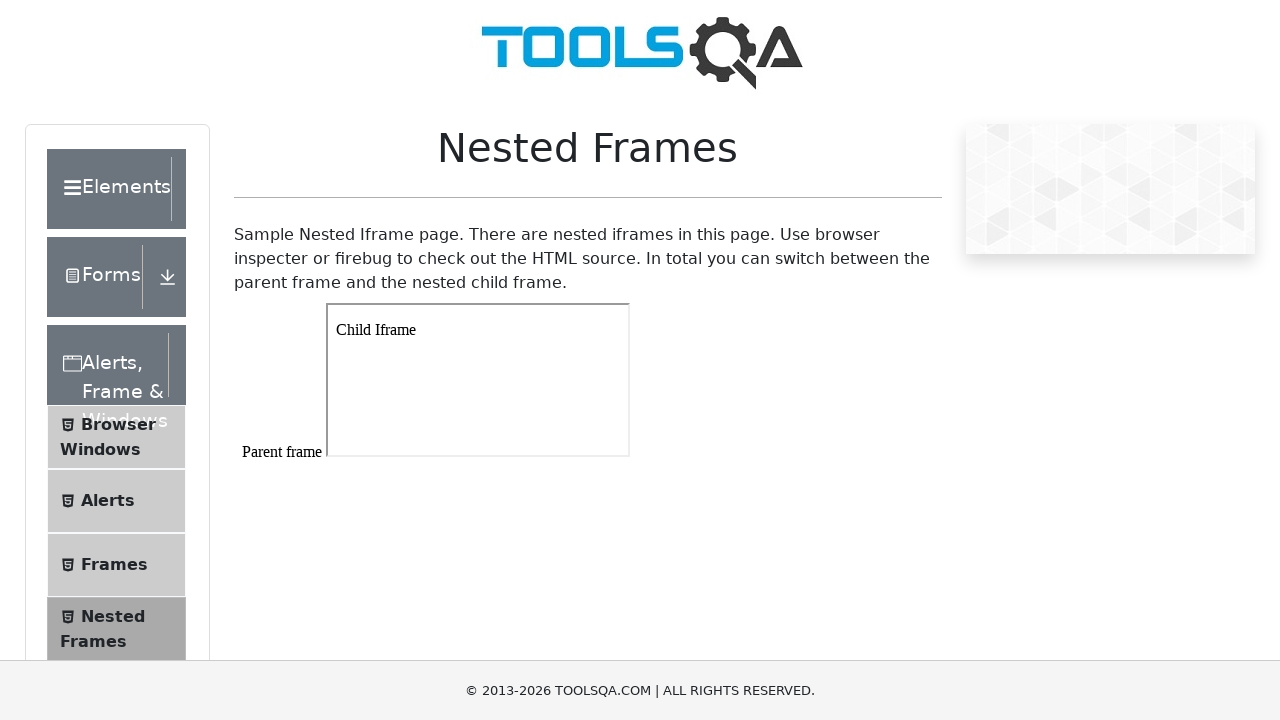

Navigated to nested frames test page
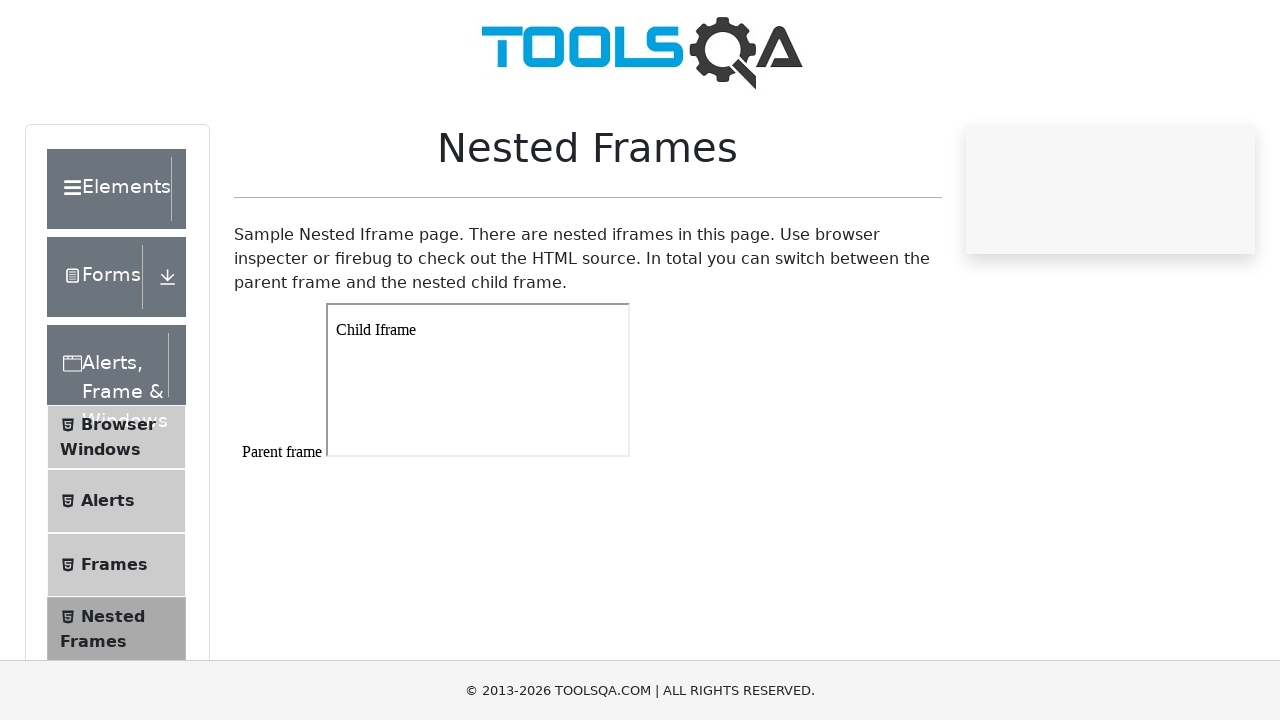

Located parent frame with id 'frame1'
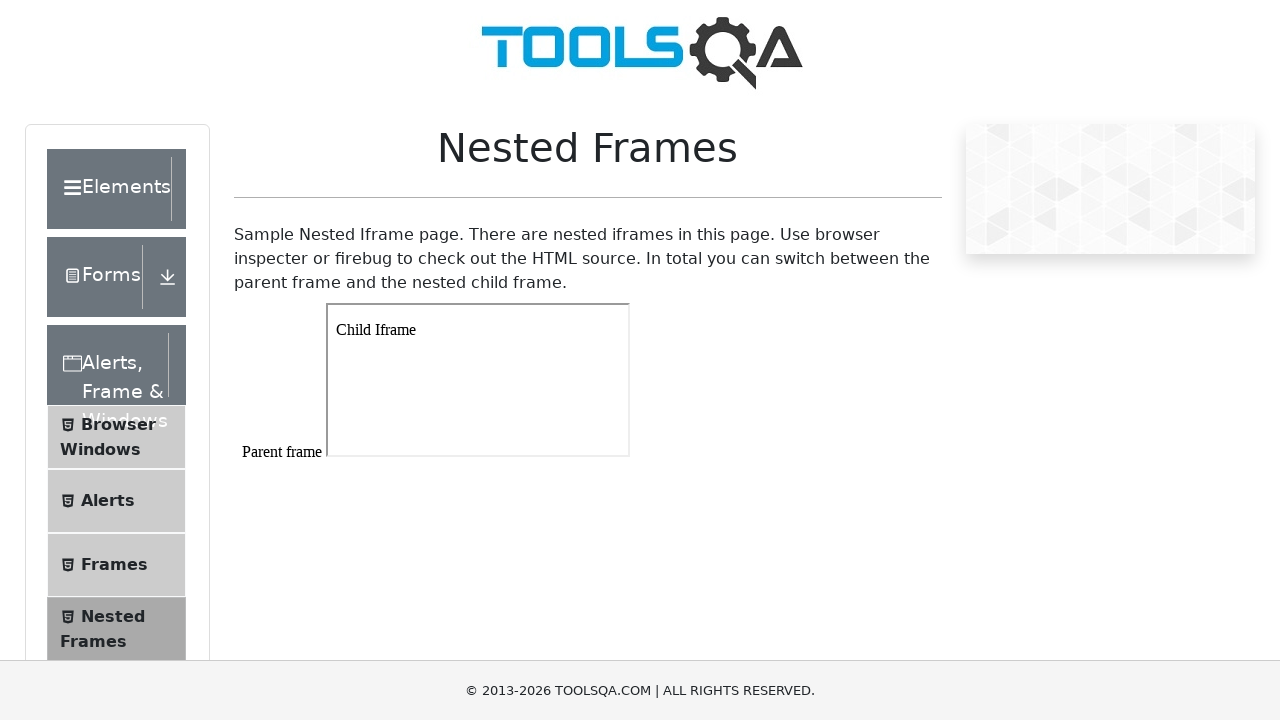

Located child iframe within parent frame
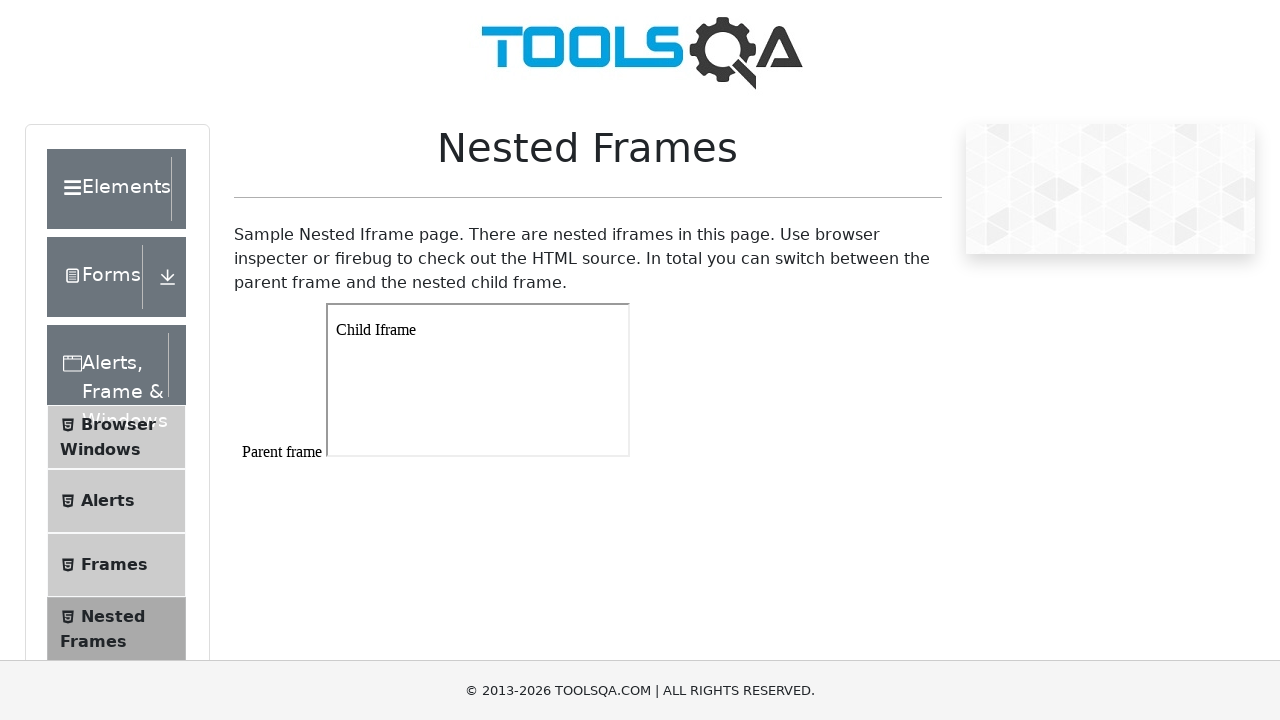

Retrieved text content from child iframe
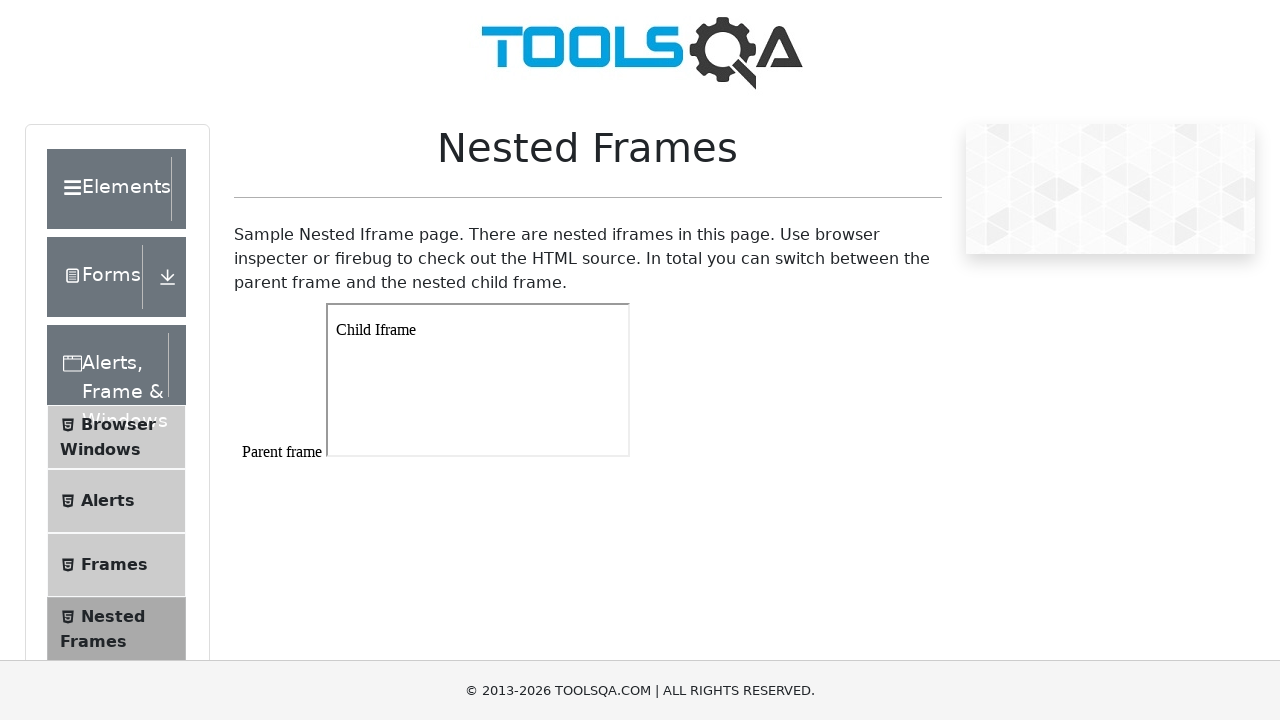

Verified child frame text: 'Child Iframe'
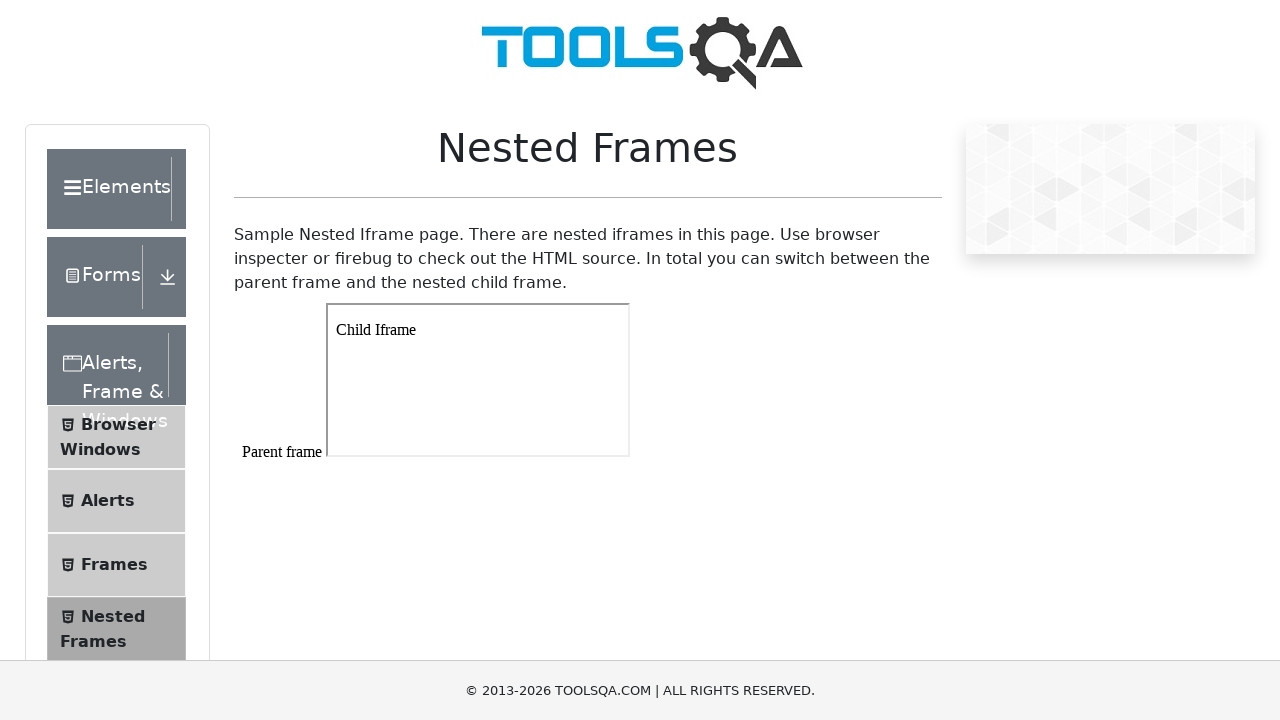

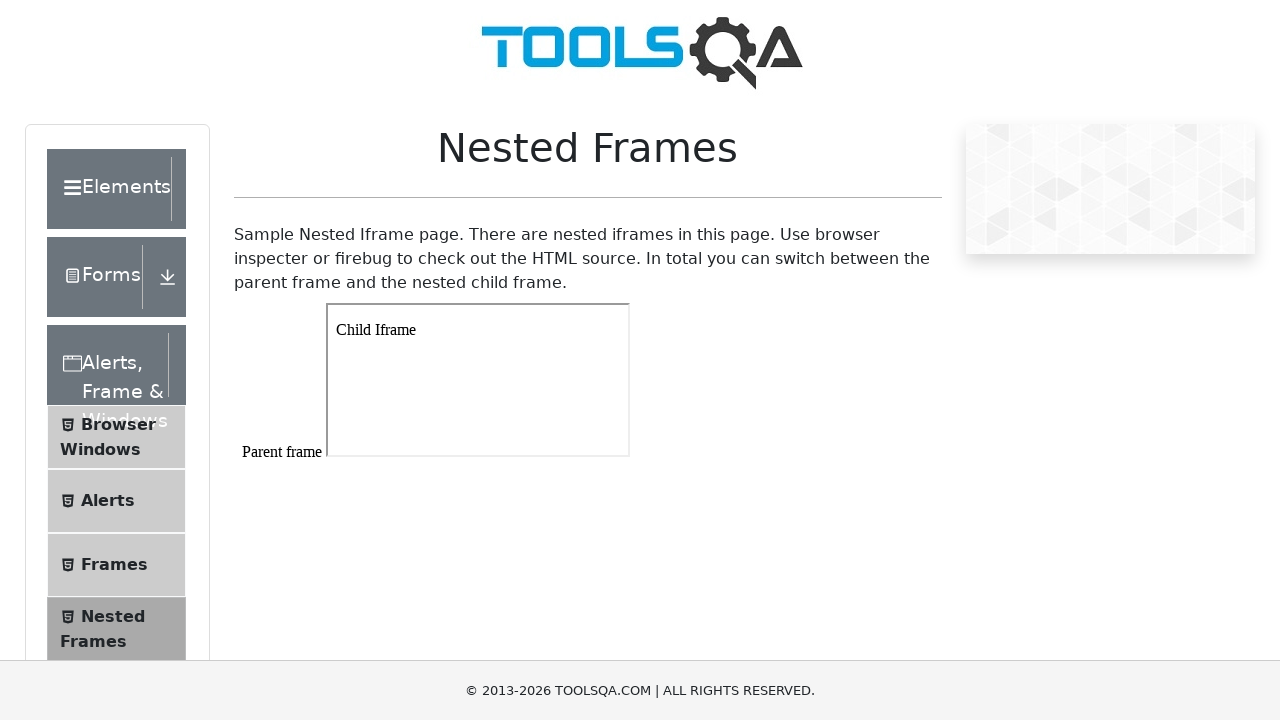